Tests a registration form by filling all required input fields in the first block, submitting the form, and verifying the success message is displayed.

Starting URL: http://suninjuly.github.io/registration1.html

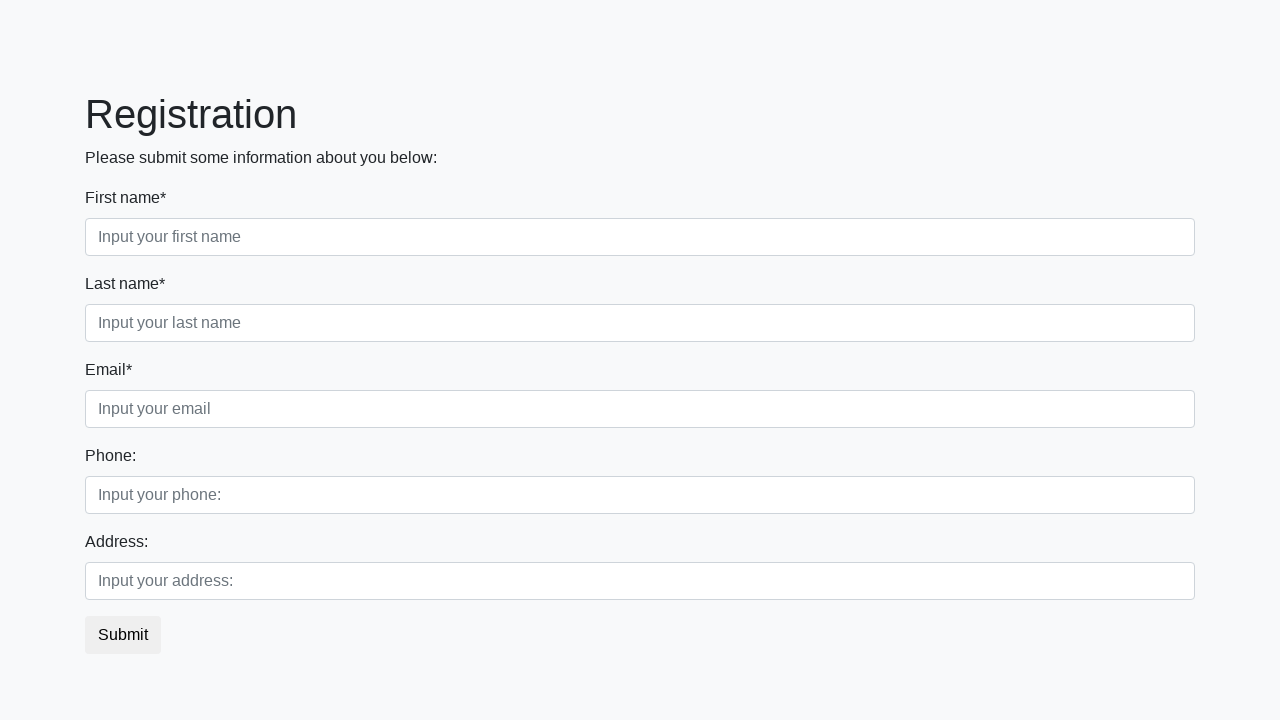

Located all input fields in the first block
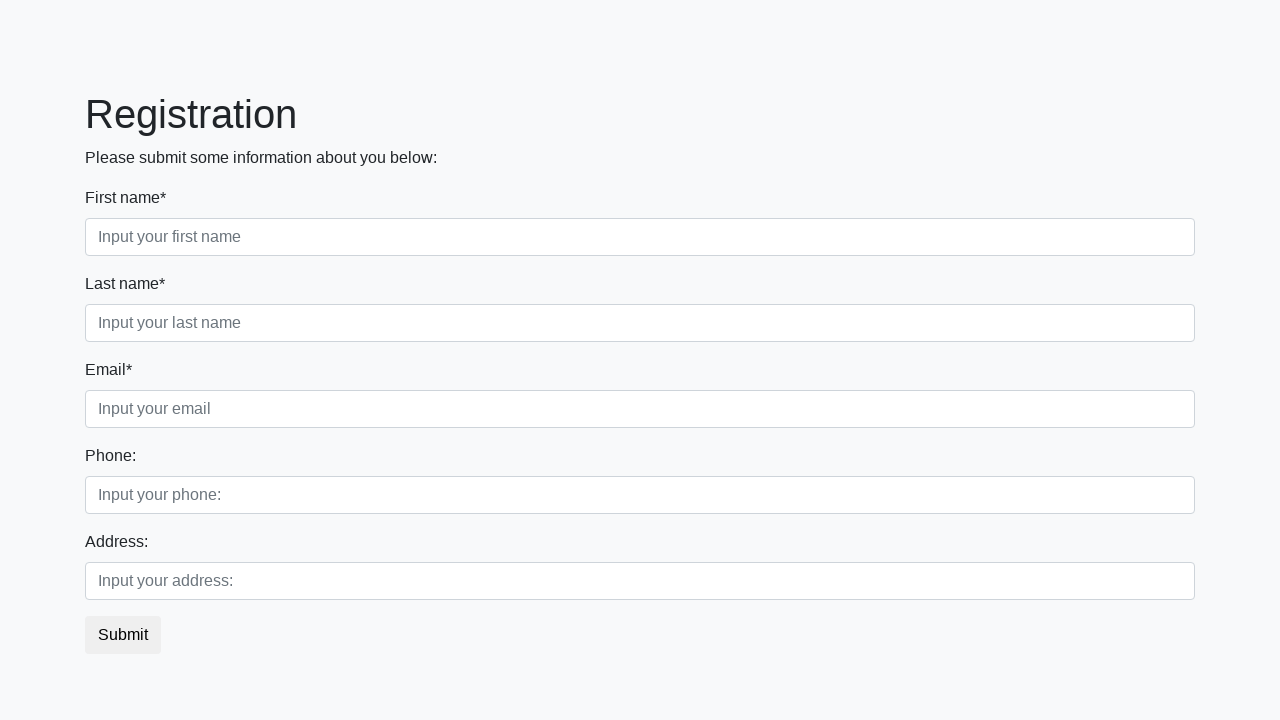

Filled input field 1 with 'Test Answer' on .first_block input >> nth=0
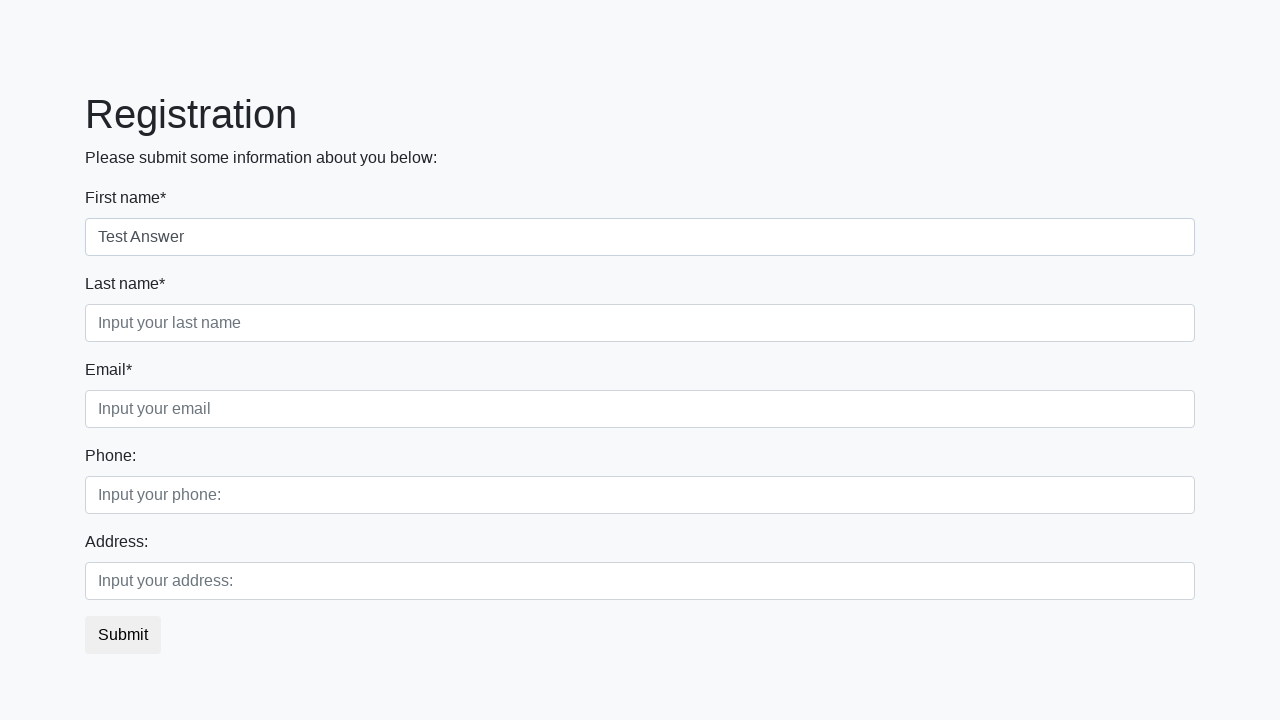

Filled input field 2 with 'Test Answer' on .first_block input >> nth=1
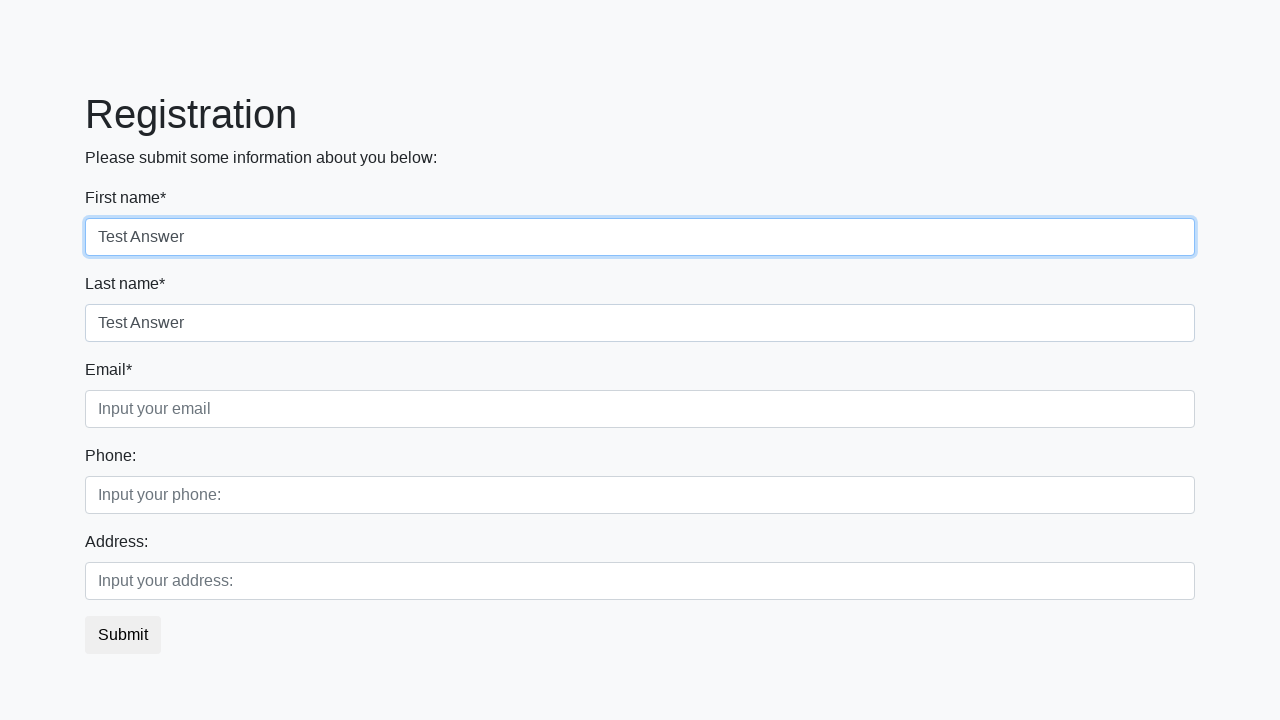

Filled input field 3 with 'Test Answer' on .first_block input >> nth=2
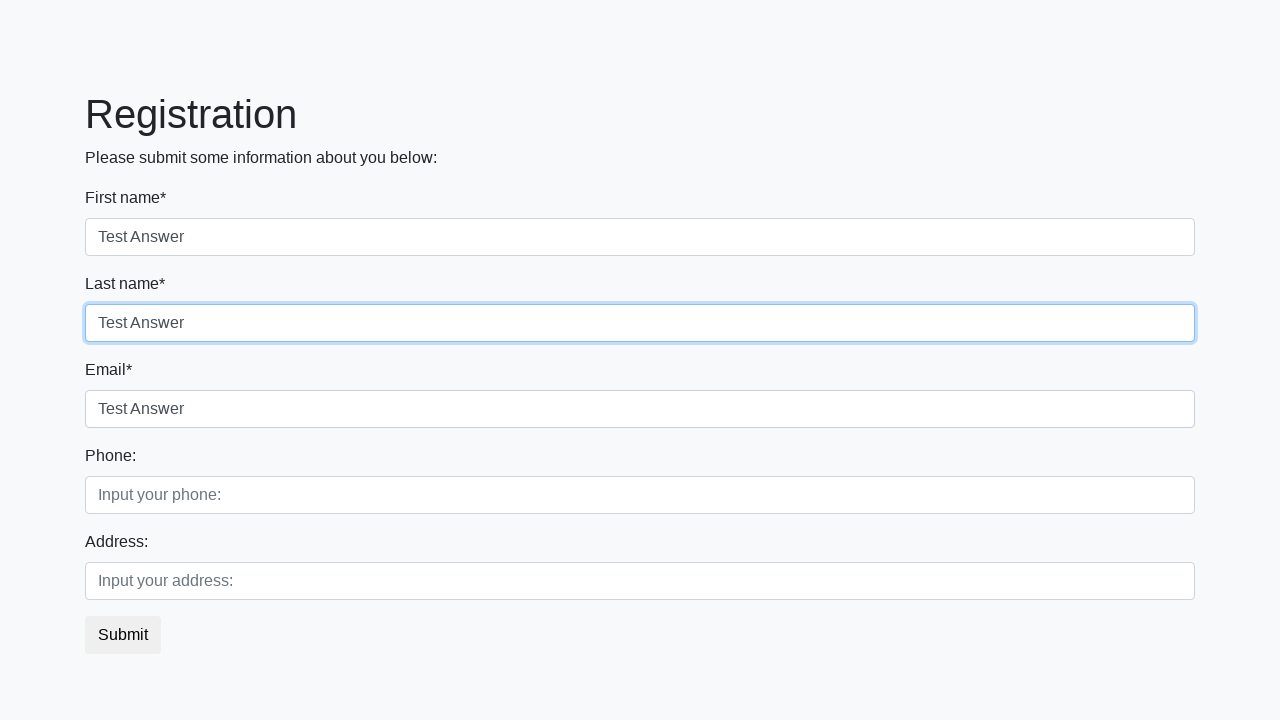

Clicked the submit button to register at (123, 635) on button.btn
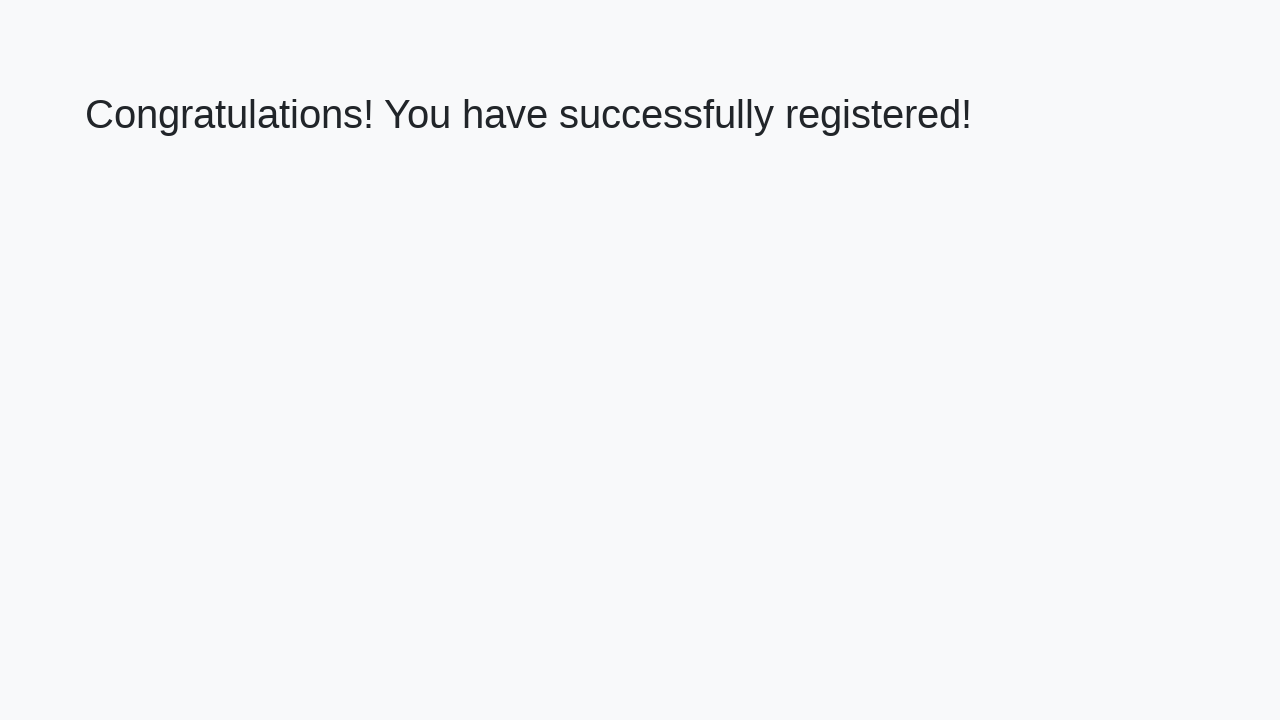

Success message heading loaded
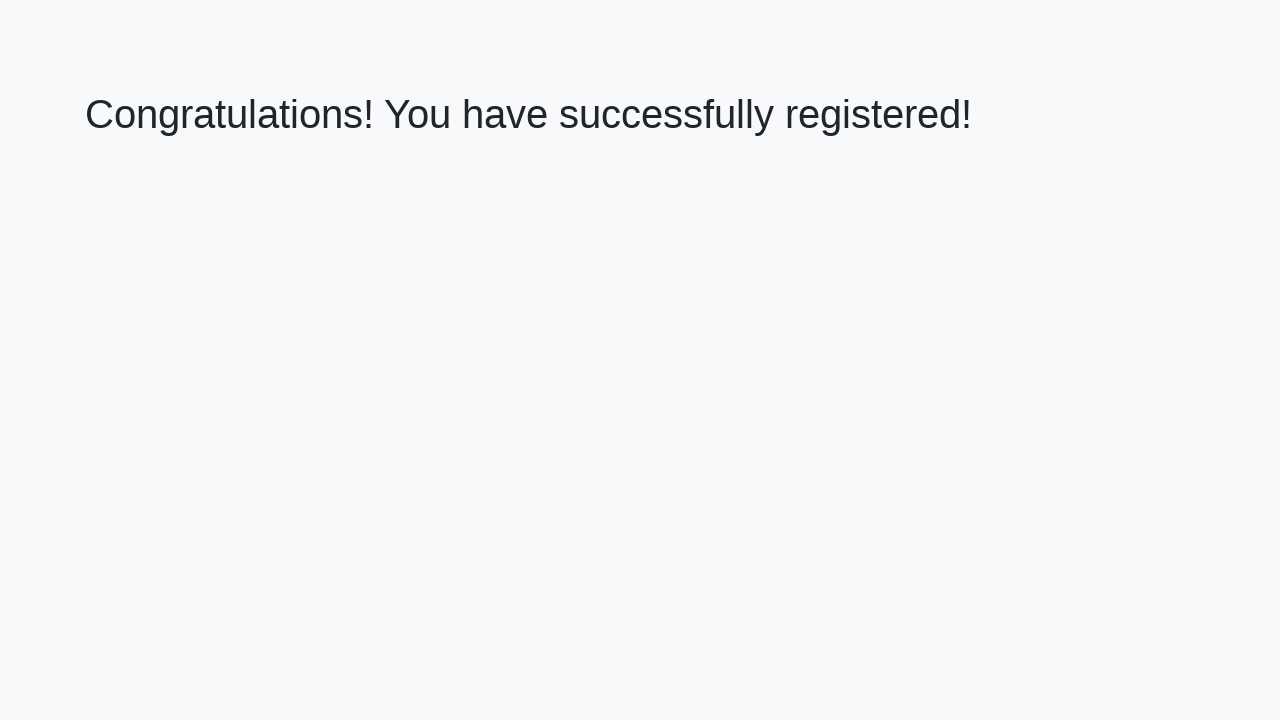

Retrieved success message text: 'Congratulations! You have successfully registered!'
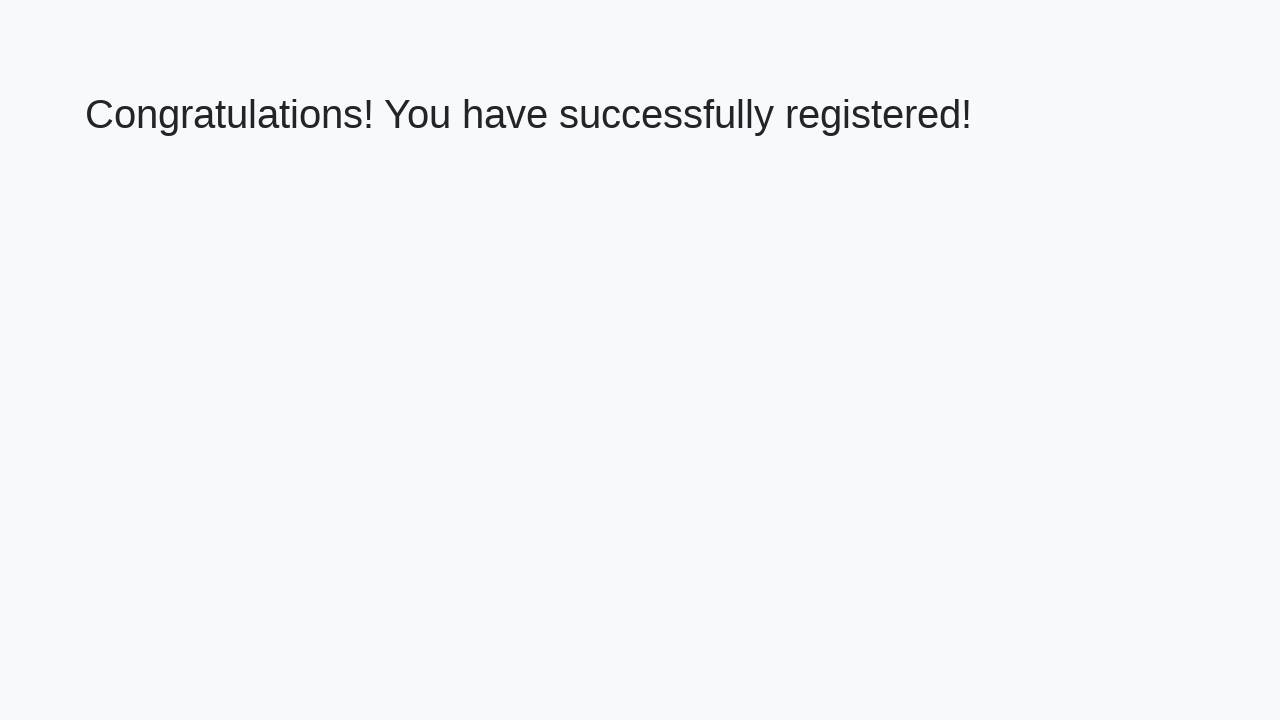

Verified success message matches expected text
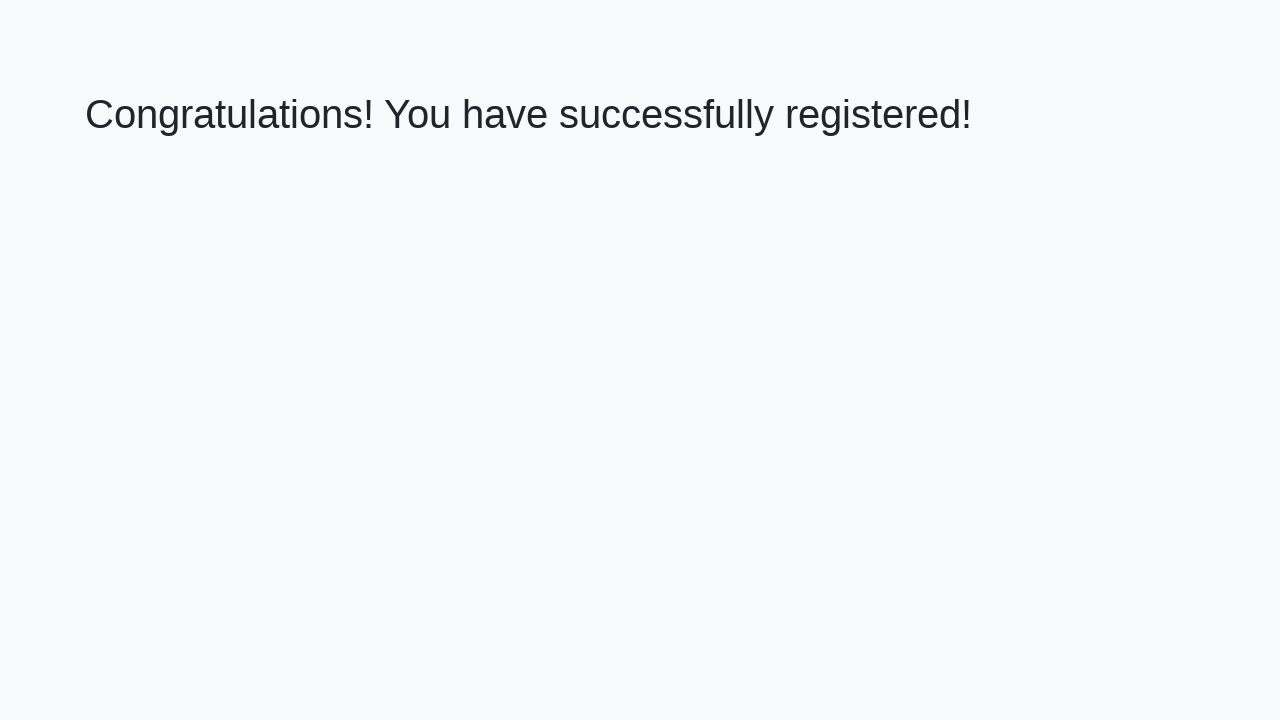

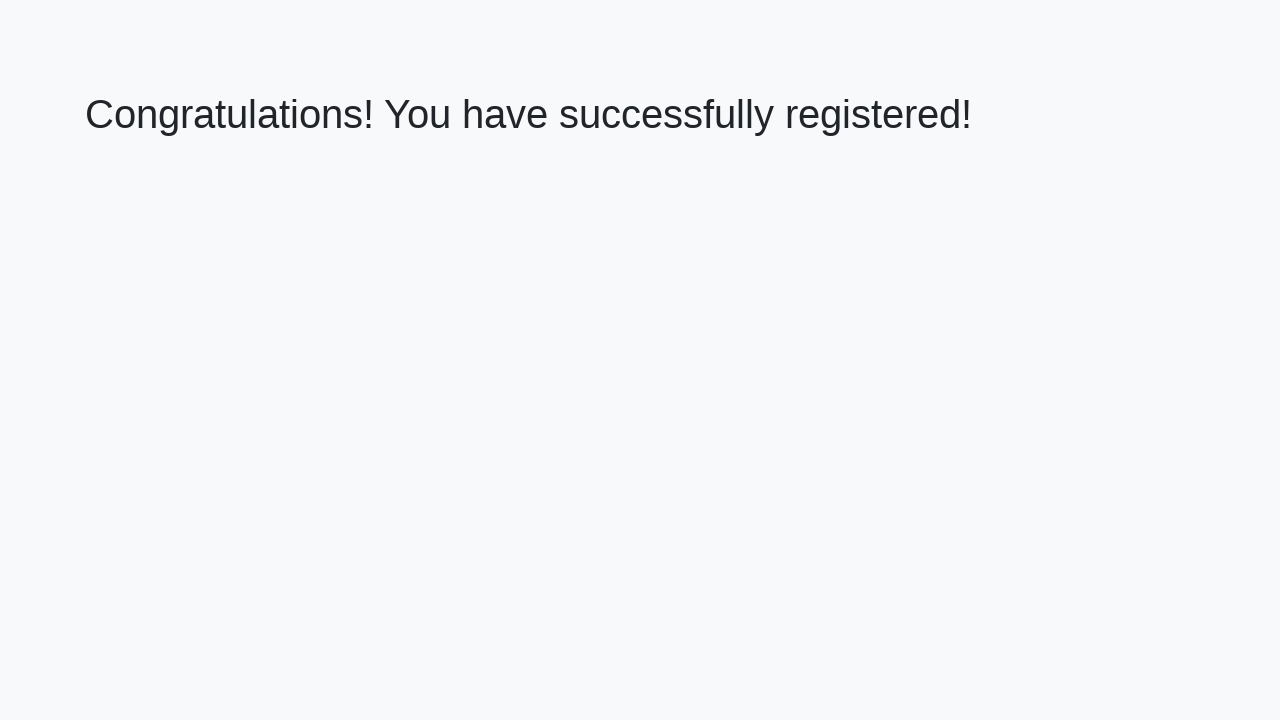